Tests readonly input field by clicking on it and verifying its accessible name

Starting URL: https://www.selenium.dev/selenium/web/web-form.html

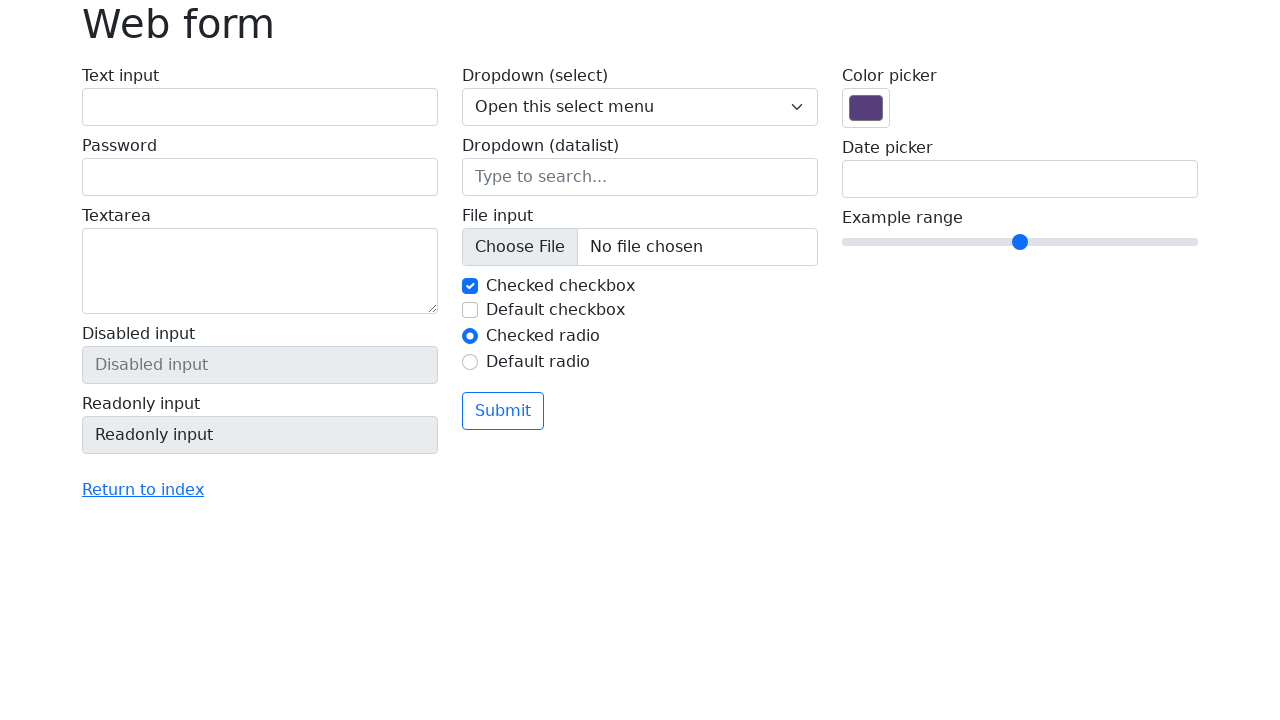

Clicked on readonly input field at (260, 435) on input[name='my-readonly']
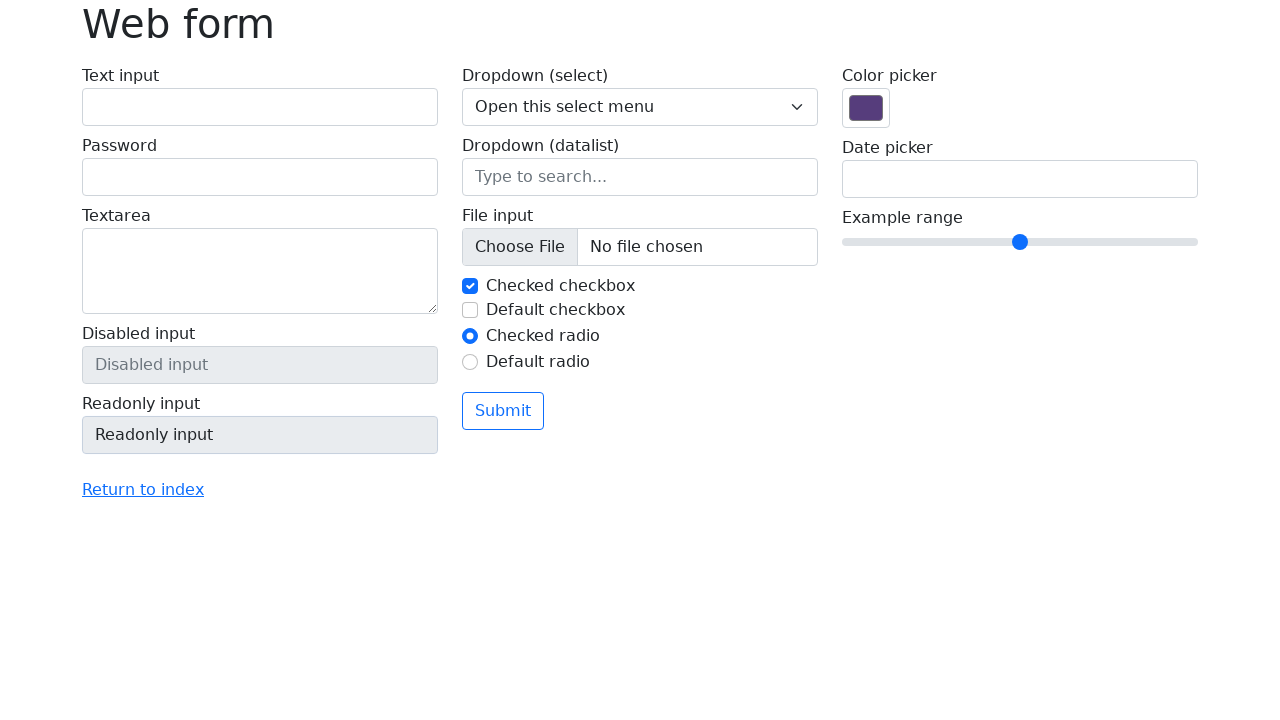

Verified readonly input field exists
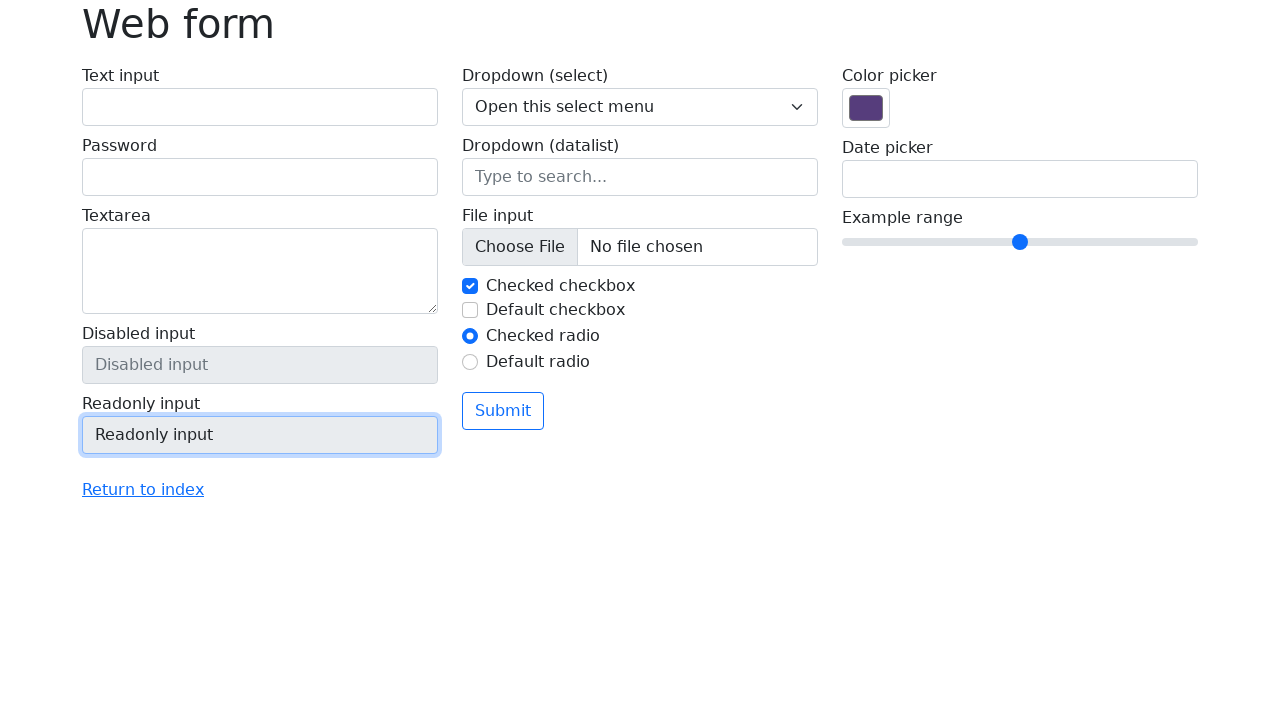

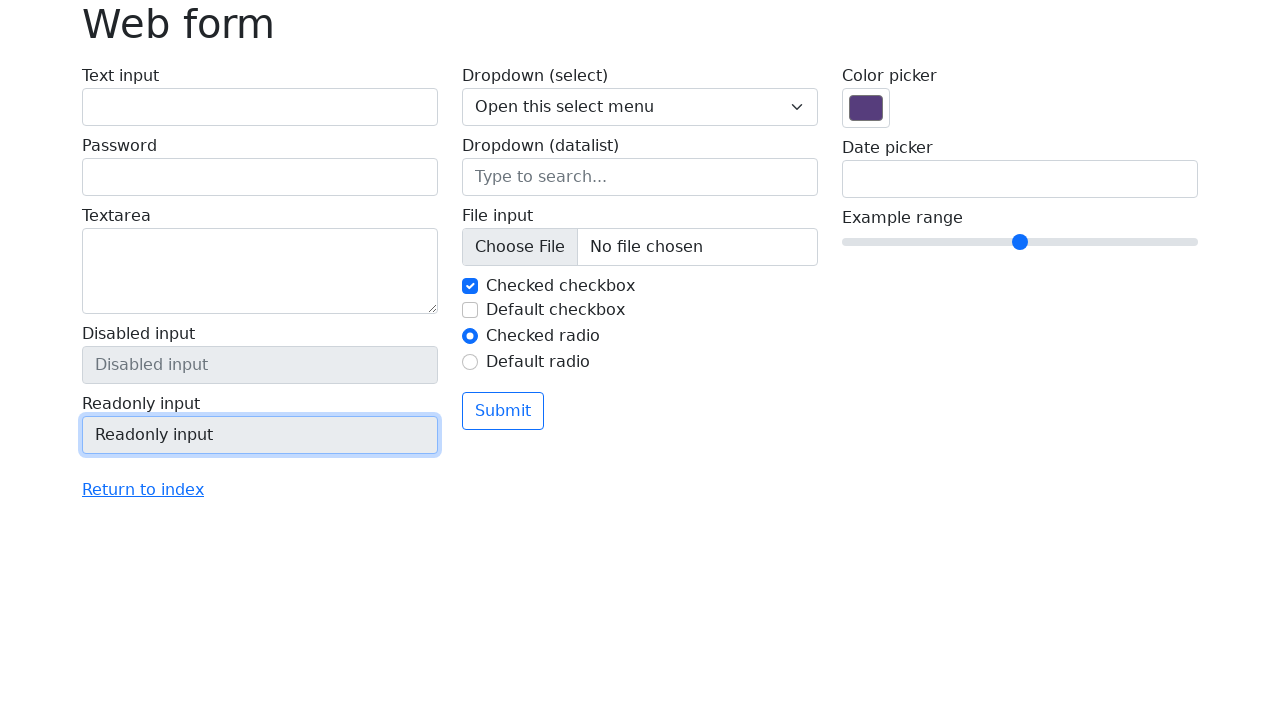